Tests triangle validator identifies an isosceles triangle where side 1 equals side 2 (8, 8, 12)

Starting URL: https://testpages.eviltester.com/styled/apps/triangle/triangle001.html

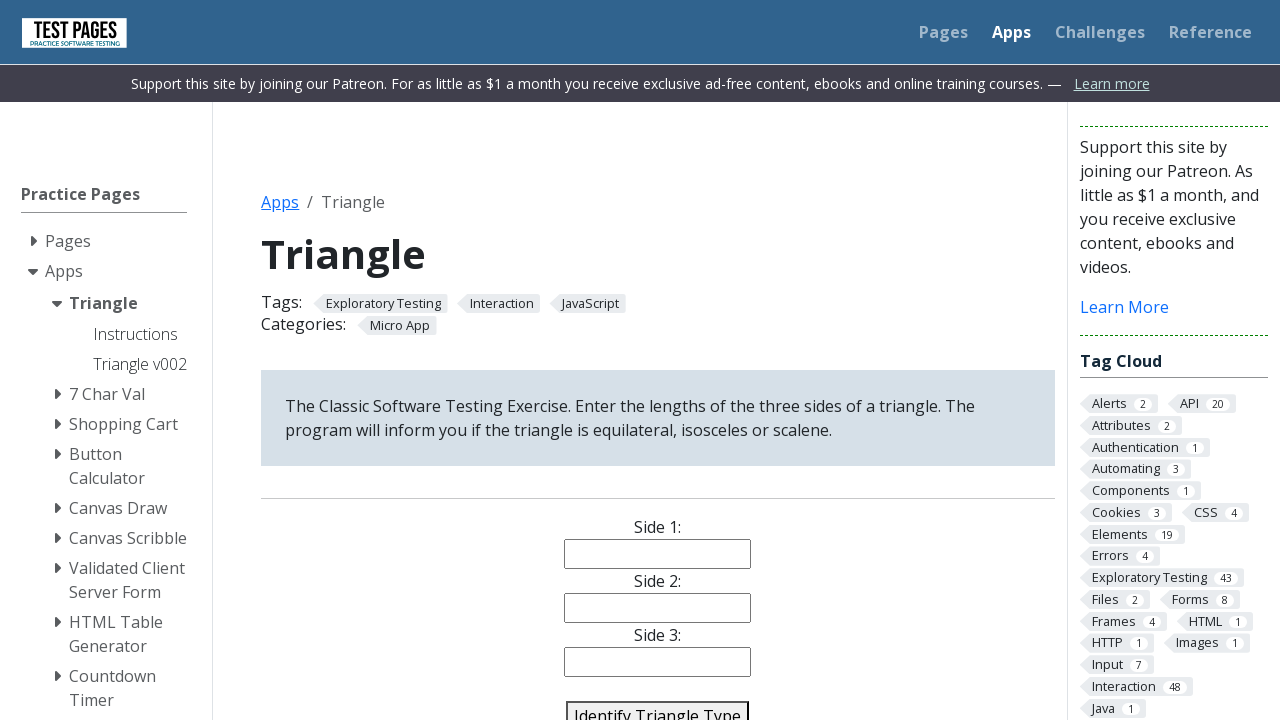

Filled side 1 input field with value '8' on #side1
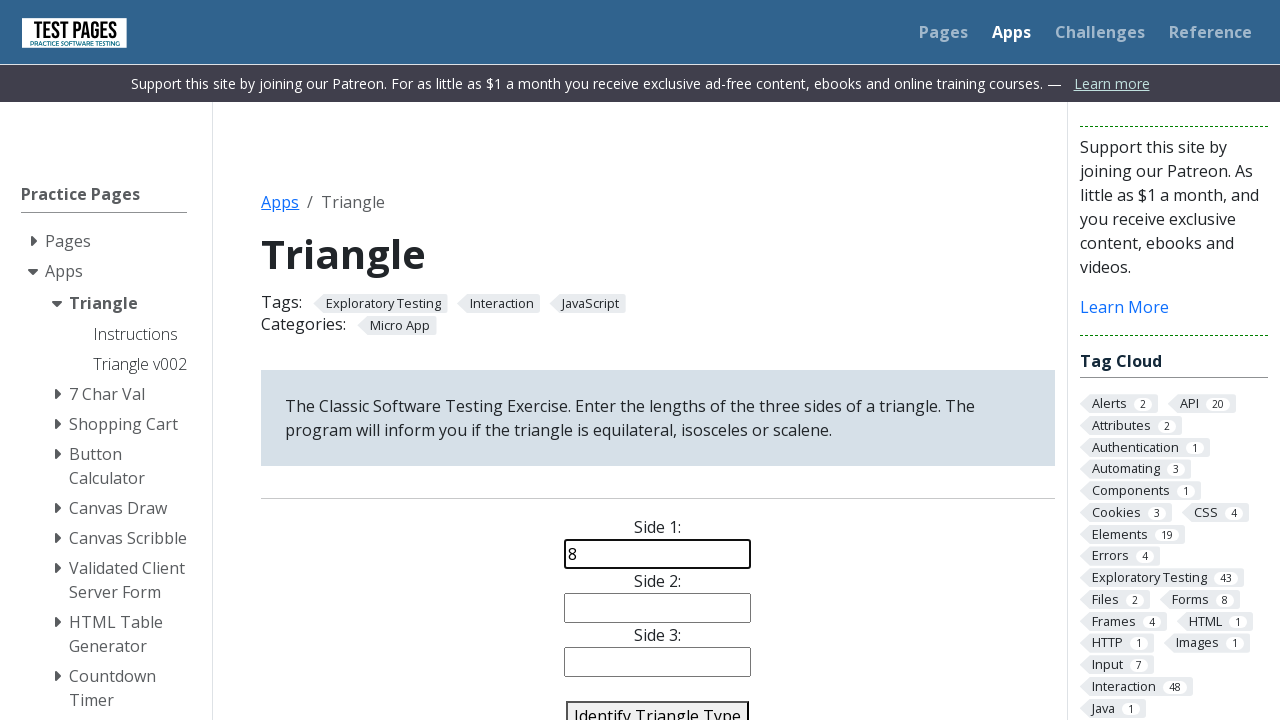

Filled side 2 input field with value '8' on #side2
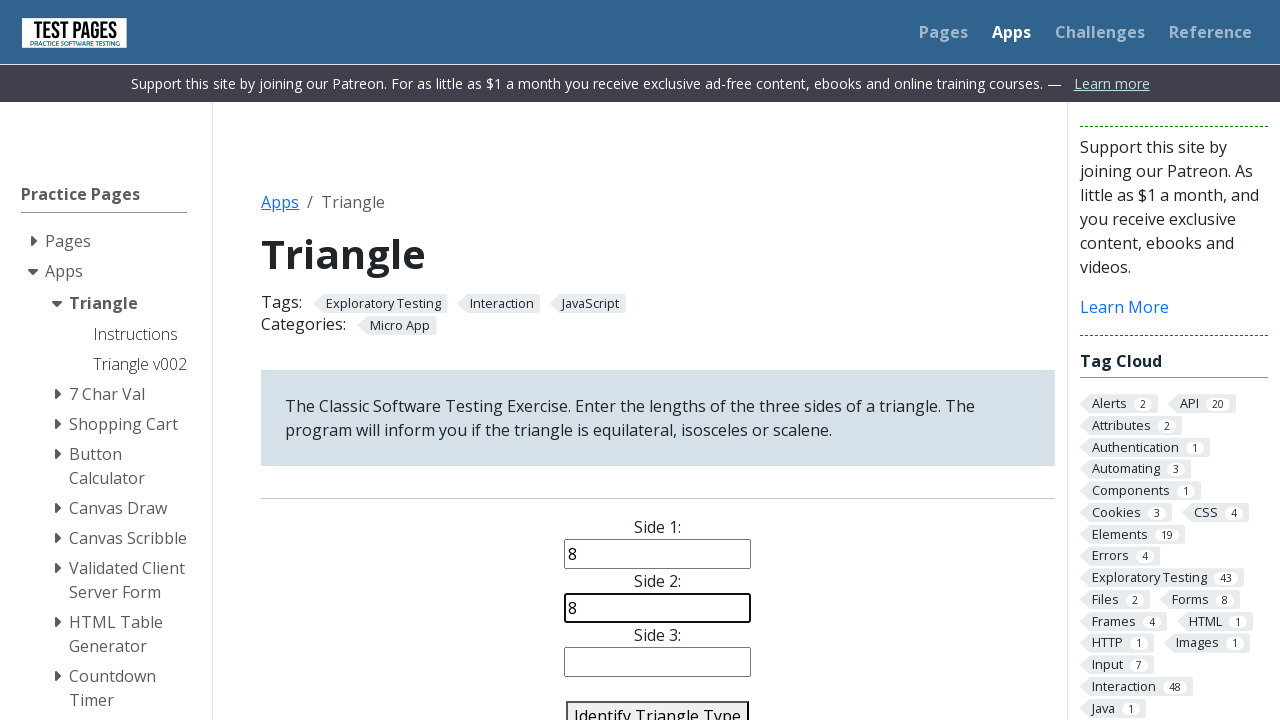

Filled side 3 input field with value '12' on #side3
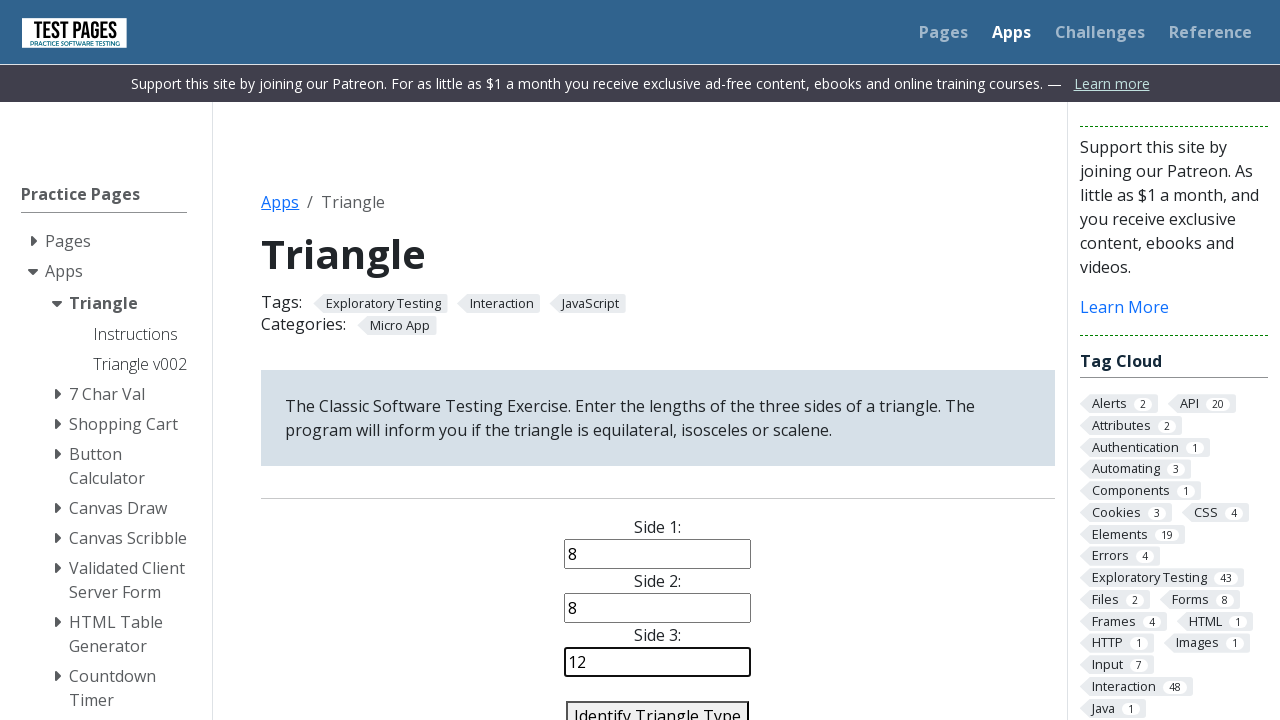

Clicked 'Identify Triangle' button to validate the triangle at (658, 705) on #identify-triangle-action
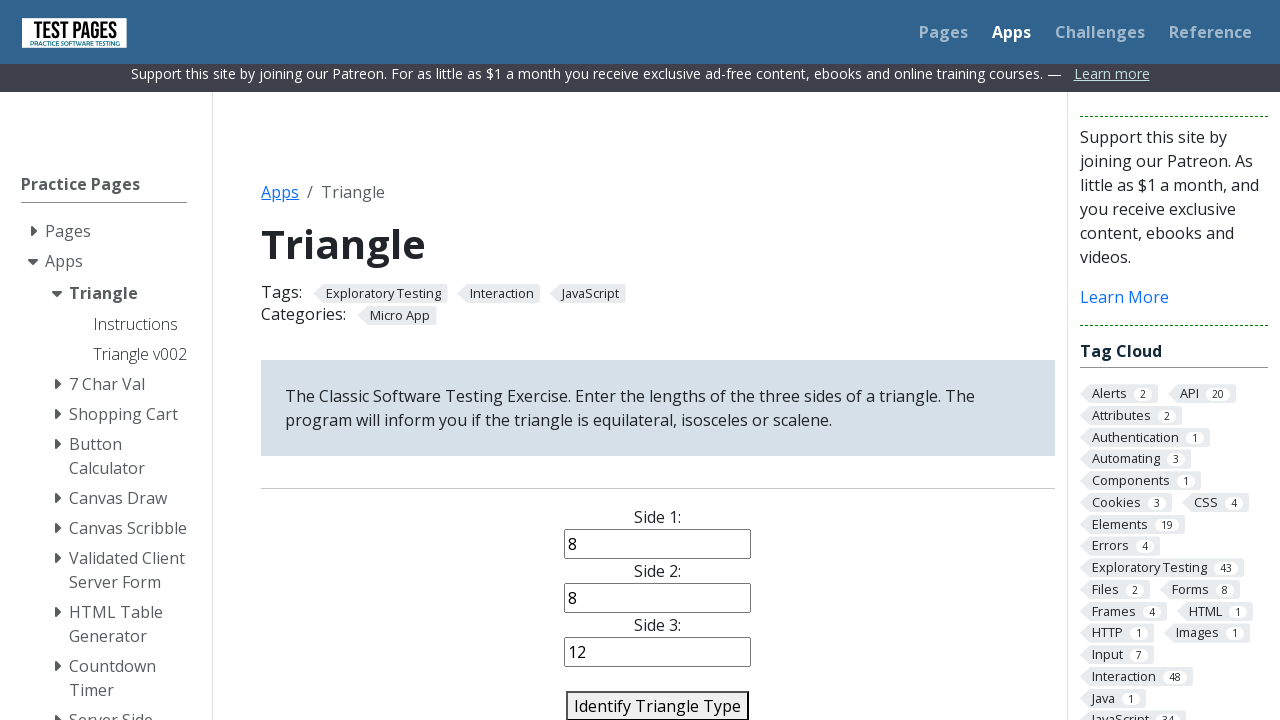

Triangle validation result appeared on the page
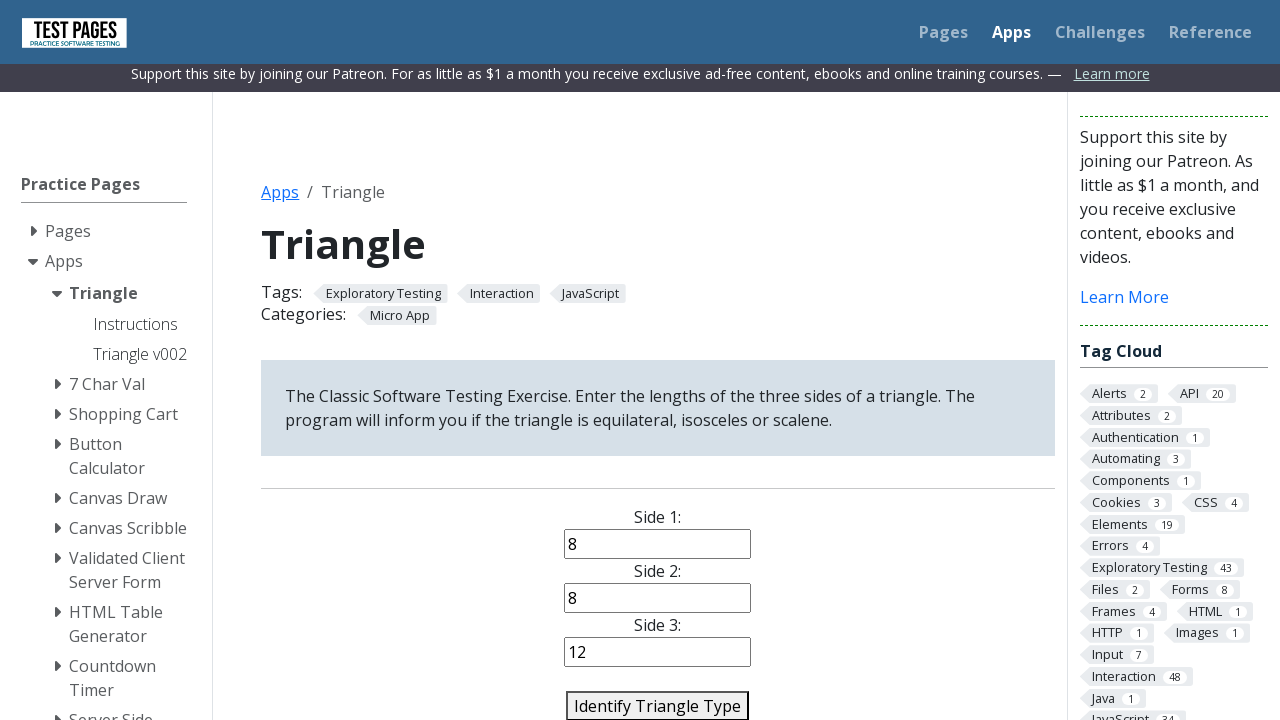

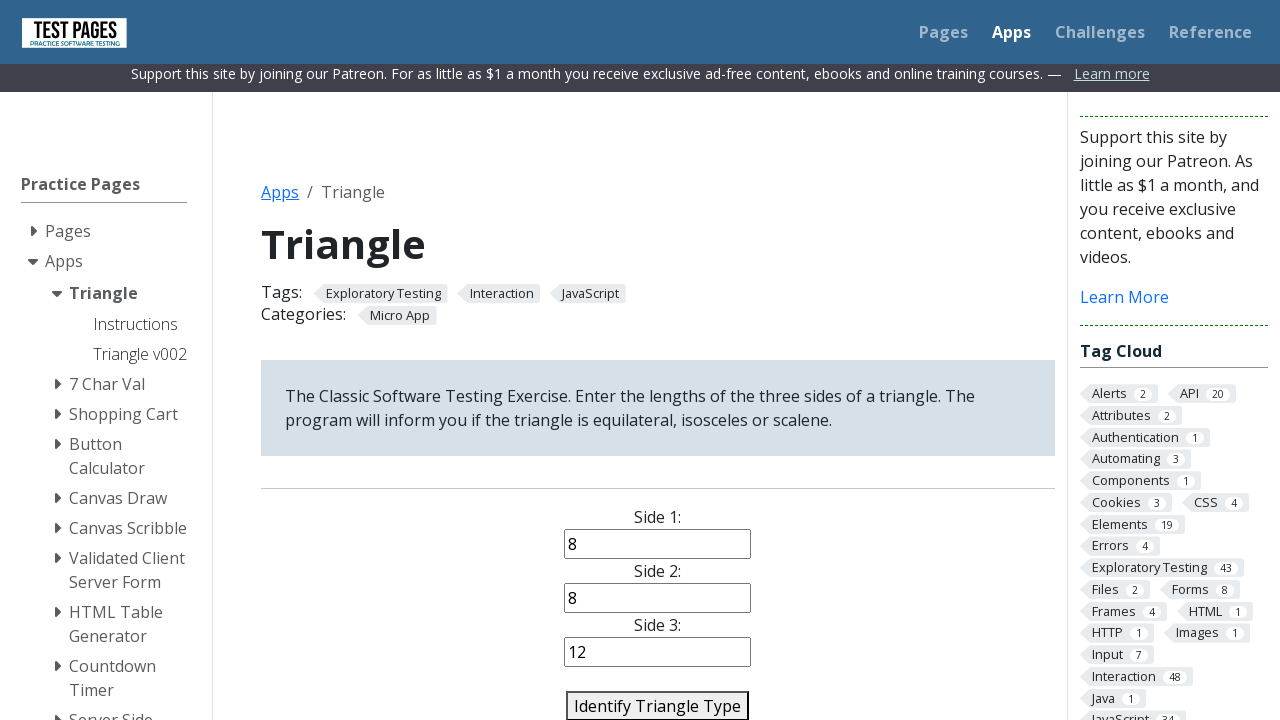